Tests jQuery UI selectable widget by switching to the demo iframe and clicking on the first selectable list item

Starting URL: https://jqueryui.com/selectable/

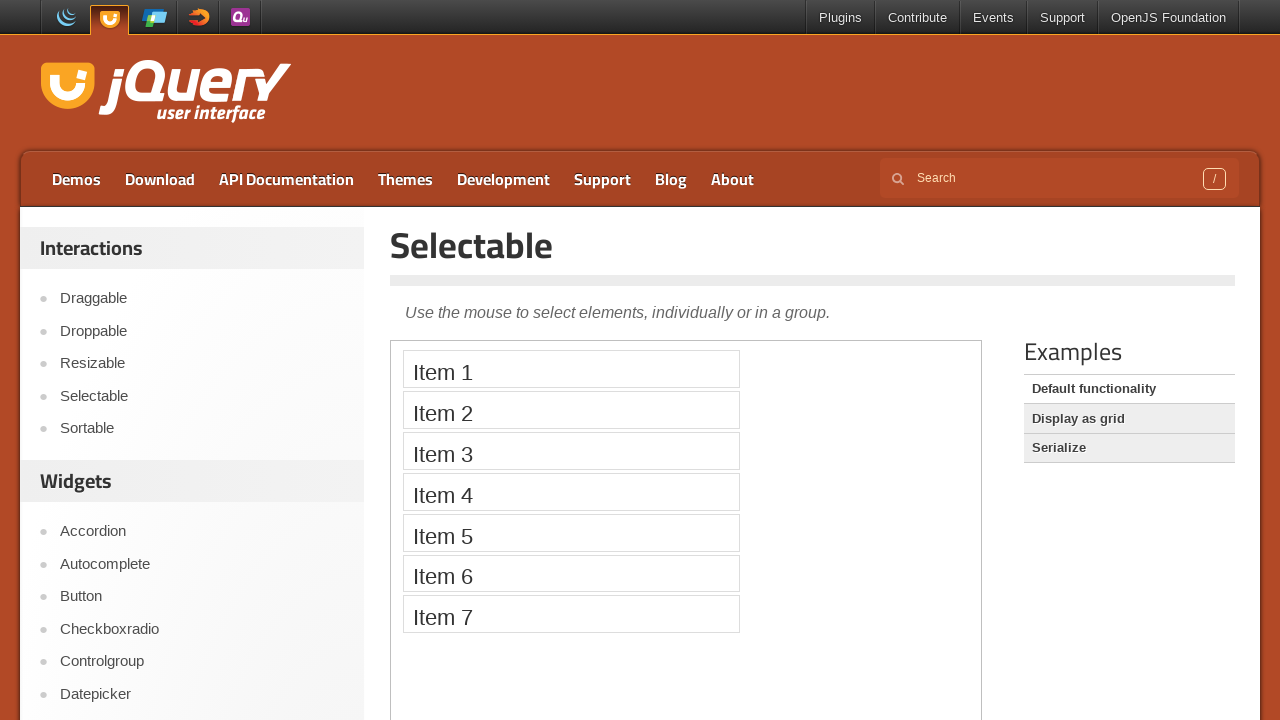

Located the demo iframe containing jQuery UI selectable widget
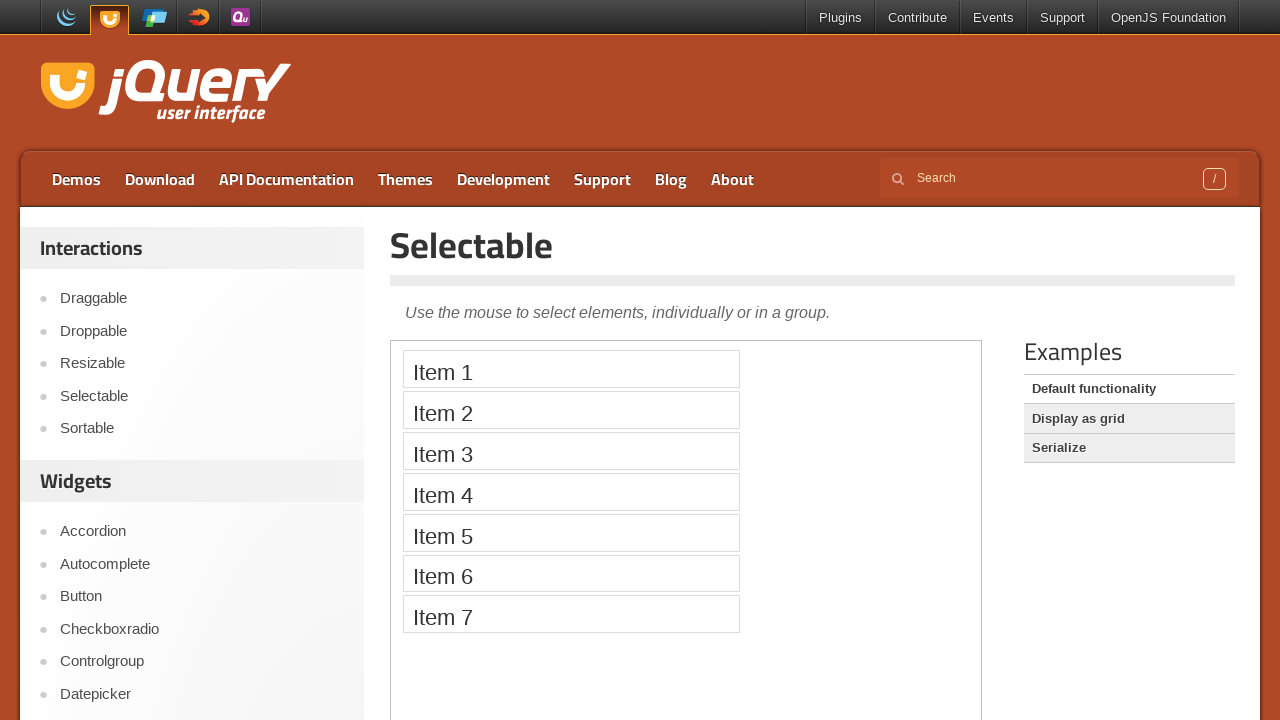

Clicked the first selectable list item in the iframe at (571, 369) on iframe.demo-frame >> nth=0 >> internal:control=enter-frame >> #selectable li >> 
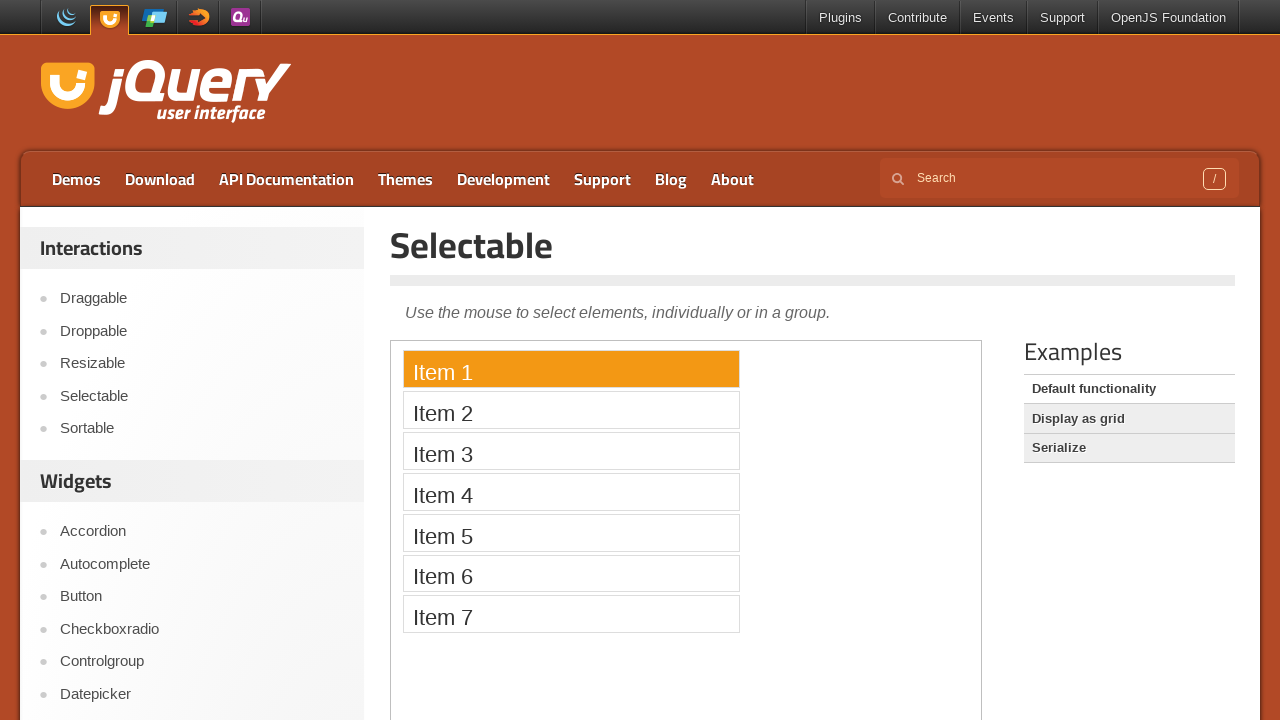

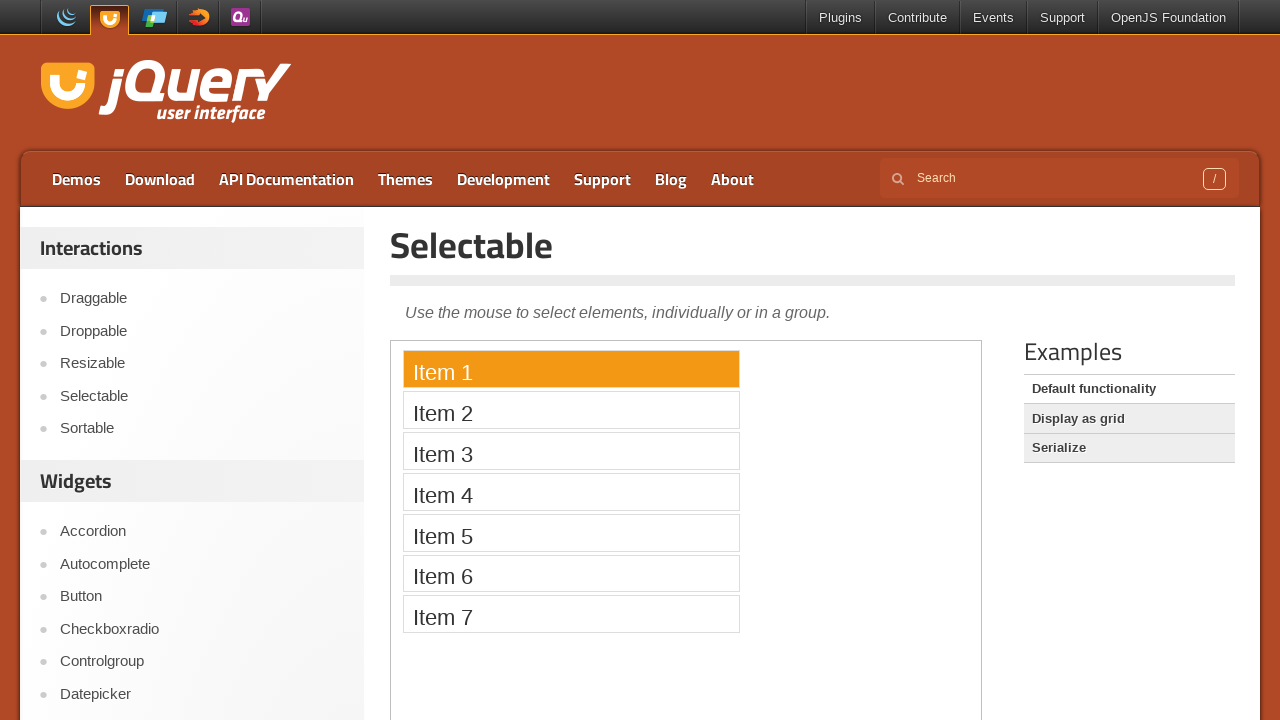